Tests a typing practice website by navigating to the start screen, setting the time limit to 1 minute, and starting the typing exercise

Starting URL: https://manabi.benesse.ne.jp/gakushu/typing/eigonyuryoku.html

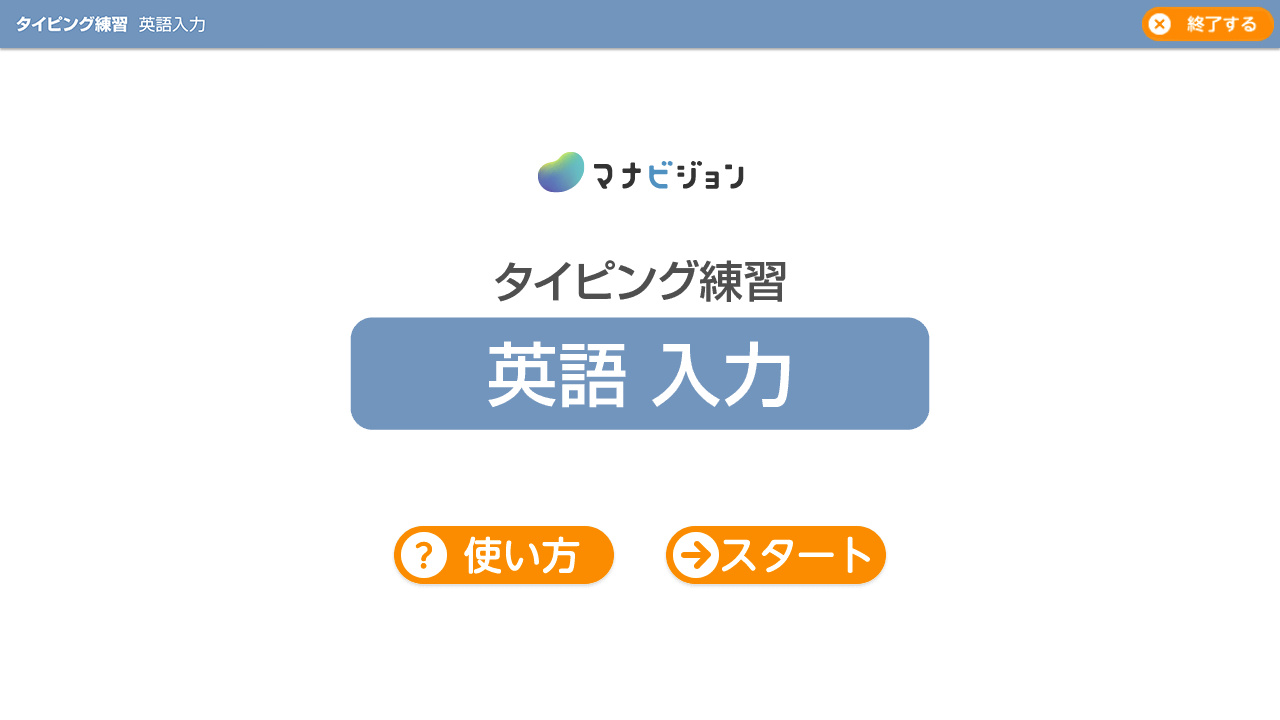

Clicked the 'Start' button to access settings at (776, 558) on #goSettingButton
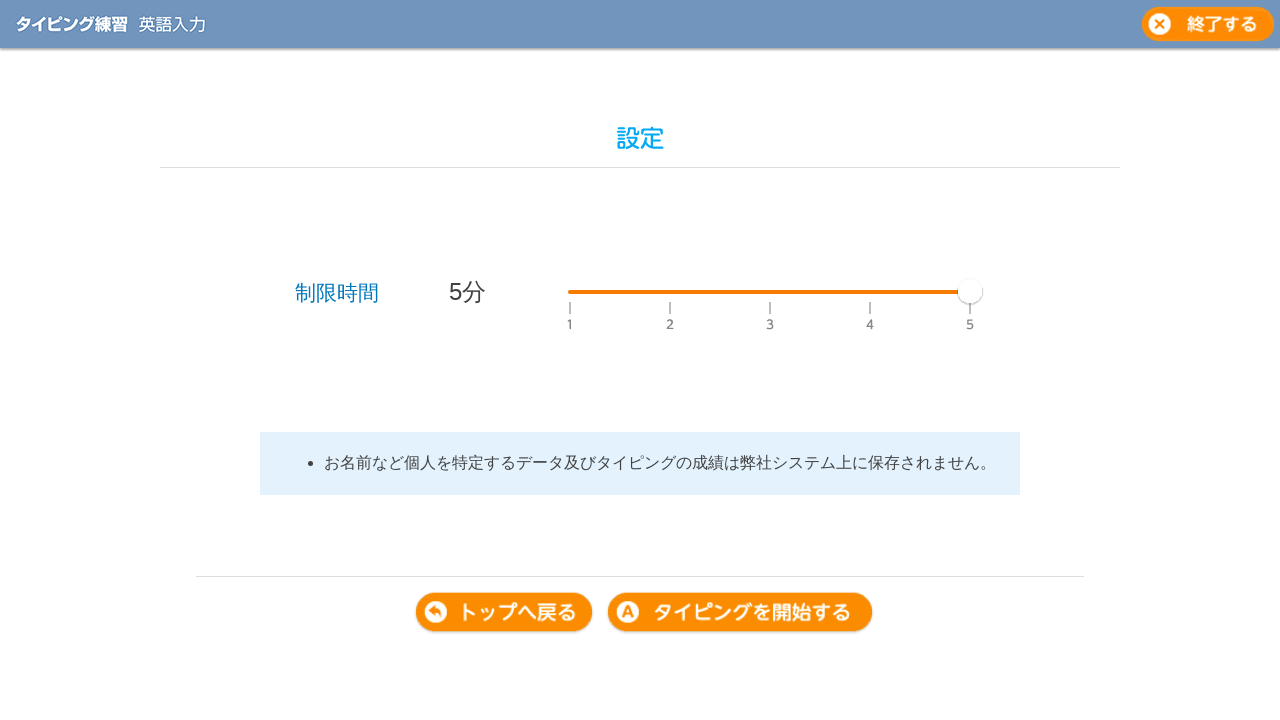

Clicked the time limit progress element to access time settings at (770, 292) on #timeLimitProgress
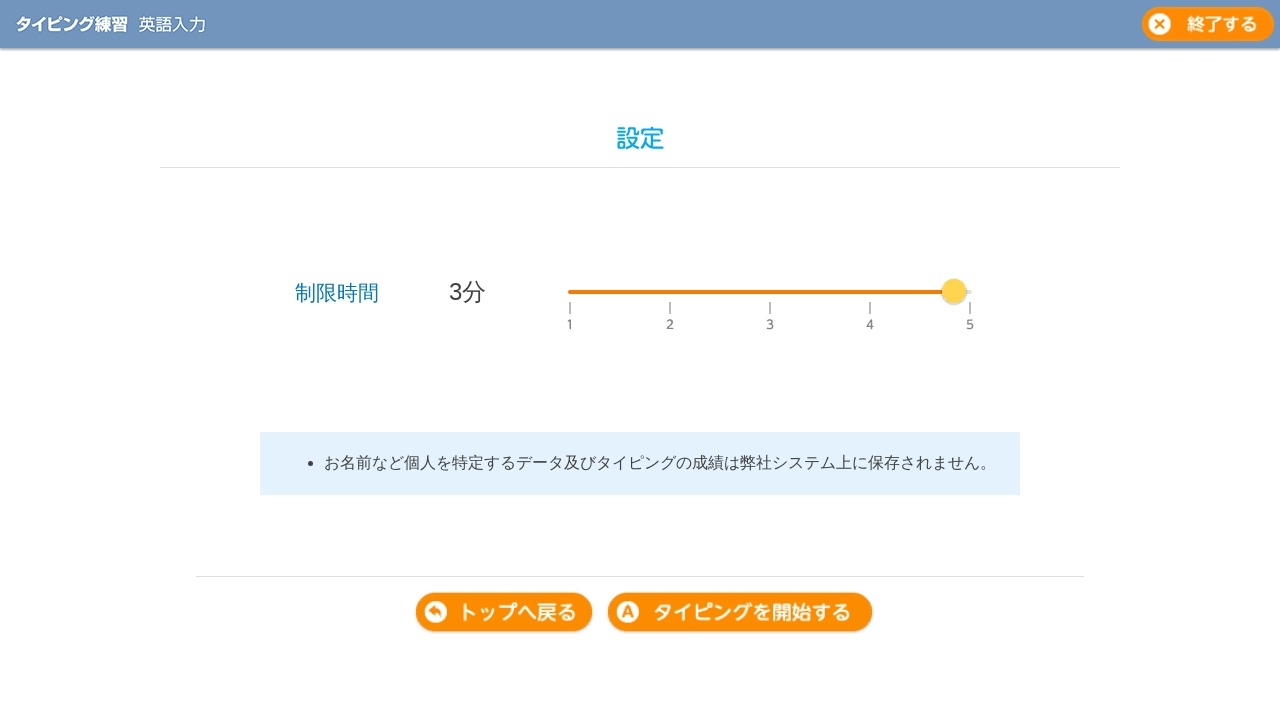

Pressed ArrowLeft to adjust time limit
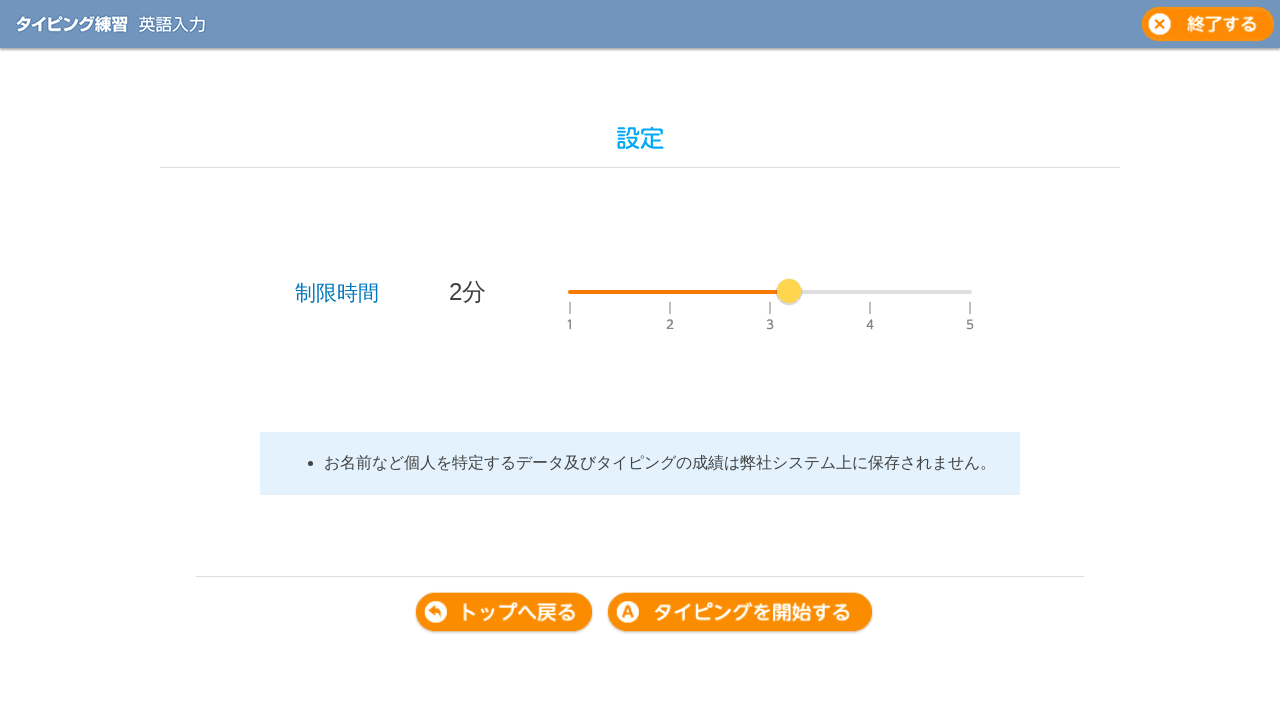

Pressed ArrowLeft again to set time limit to 1 minute
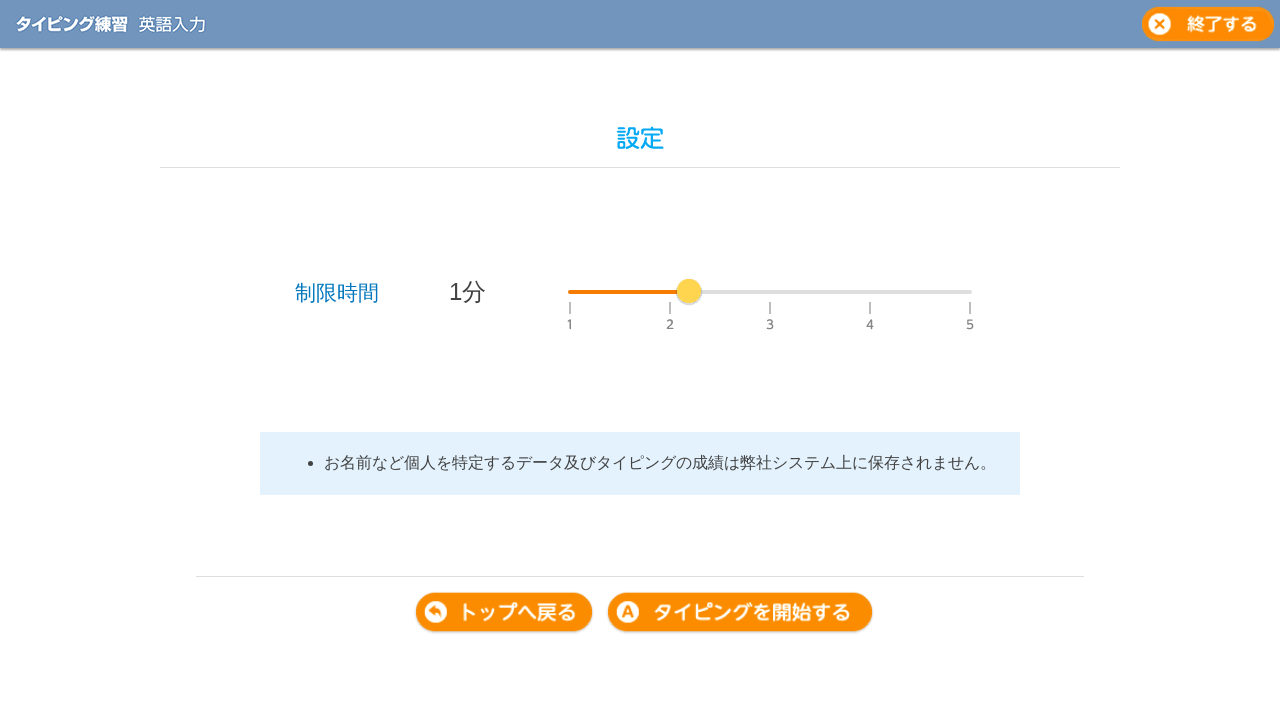

Clicked the 'Start Typing' button at (740, 613) on .typingButton
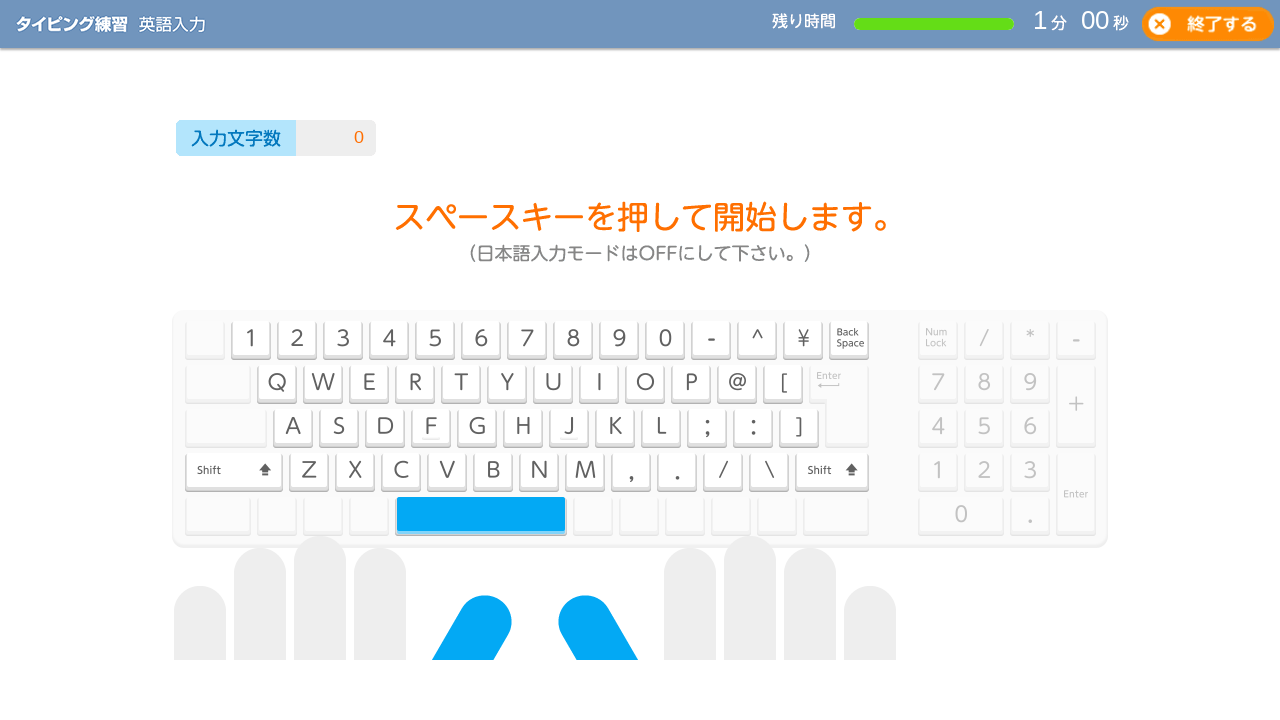

Pressed Space to begin the typing exercise
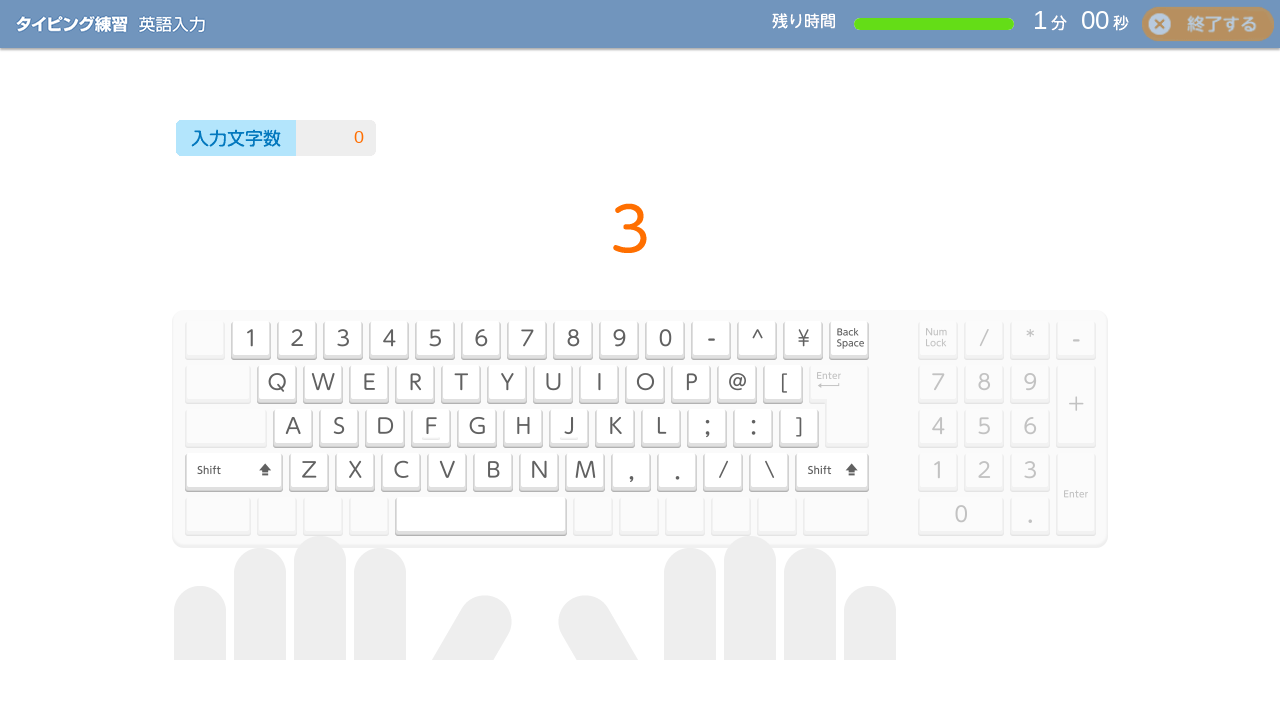

Typing area is ready with remaining time counter visible
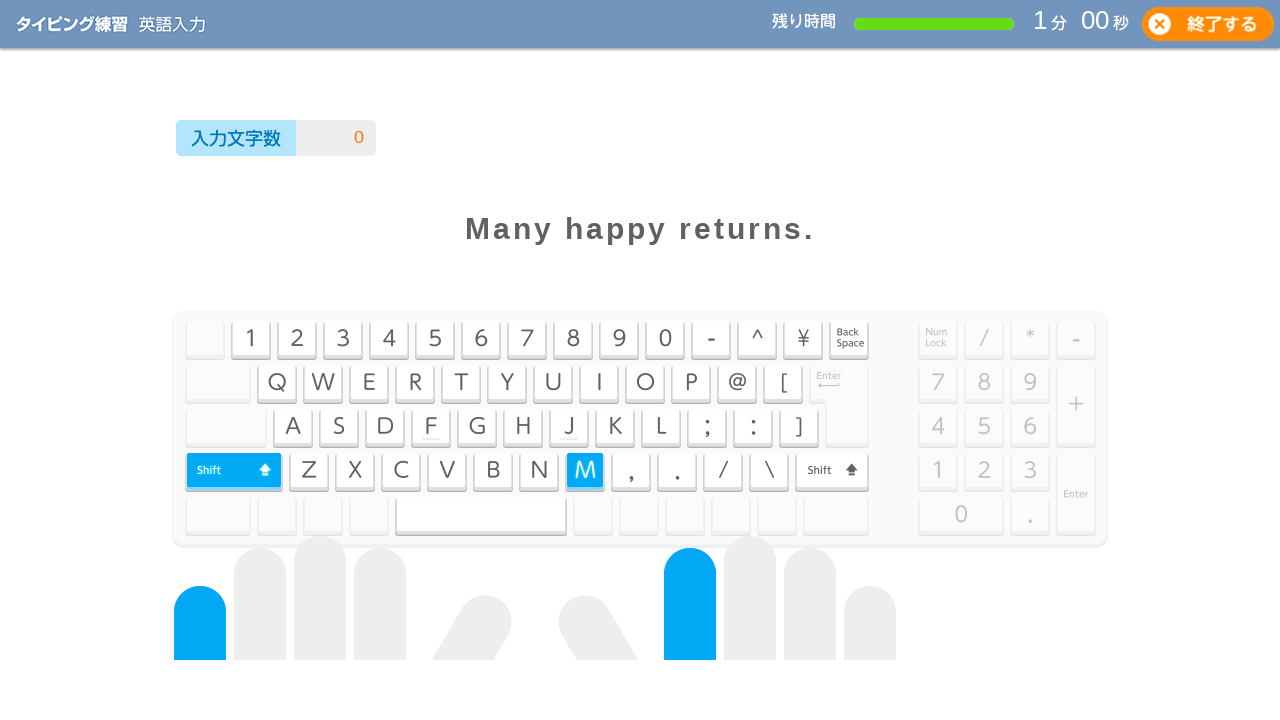

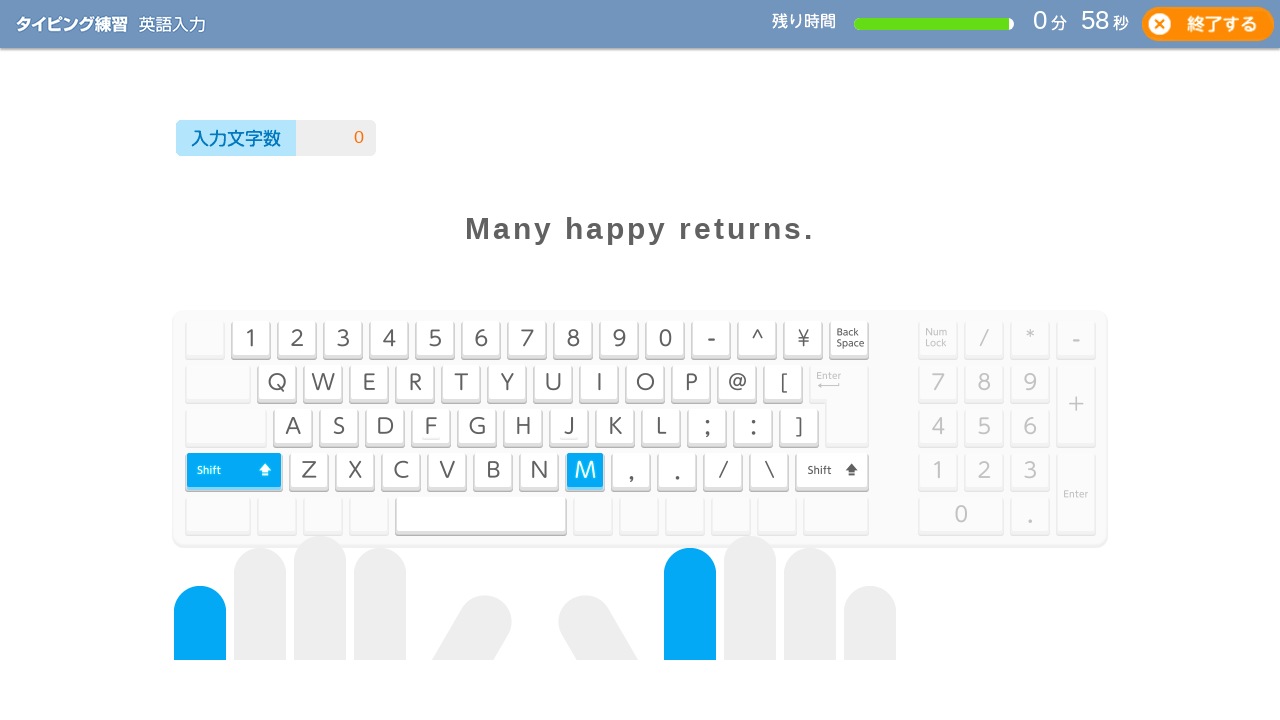